Tests handling multiple browser windows by clicking a link that opens a new window, switching to the new window, and then closing it and returning to the original

Starting URL: http://www.testdiary.com/training/selenium/selenium-test-page/

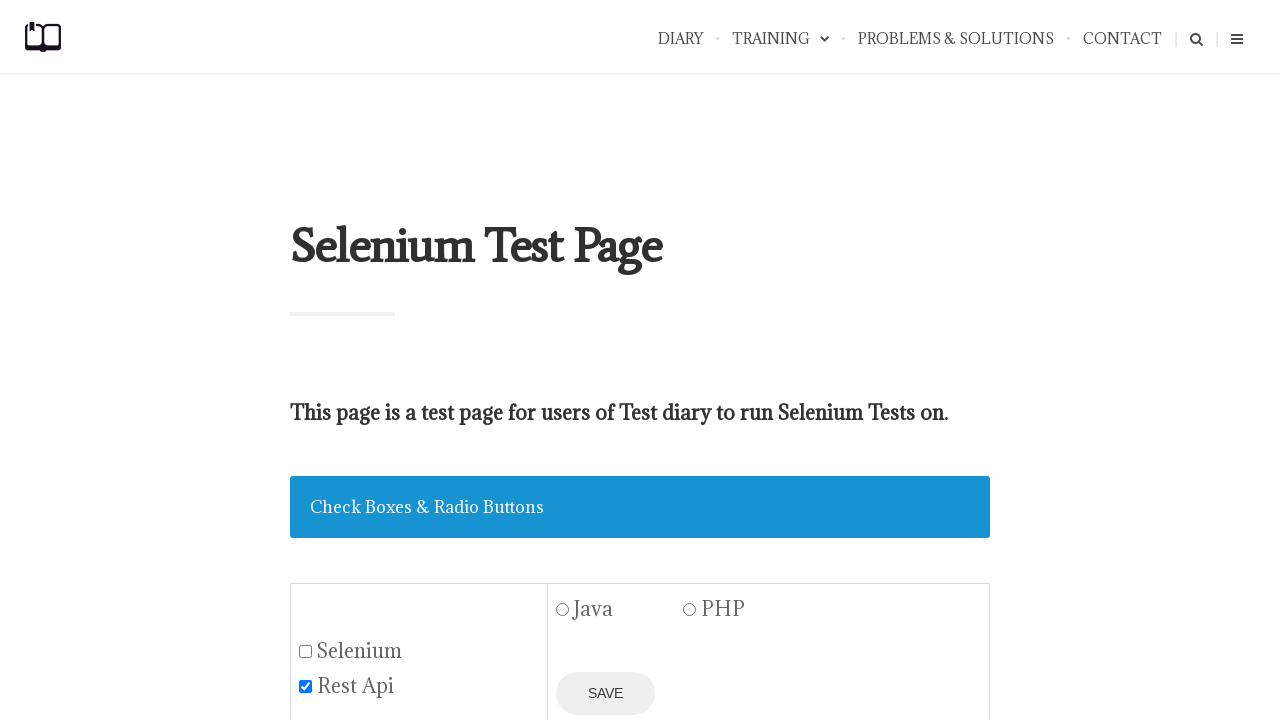

Waited for 'Open page in a new window' link to be visible
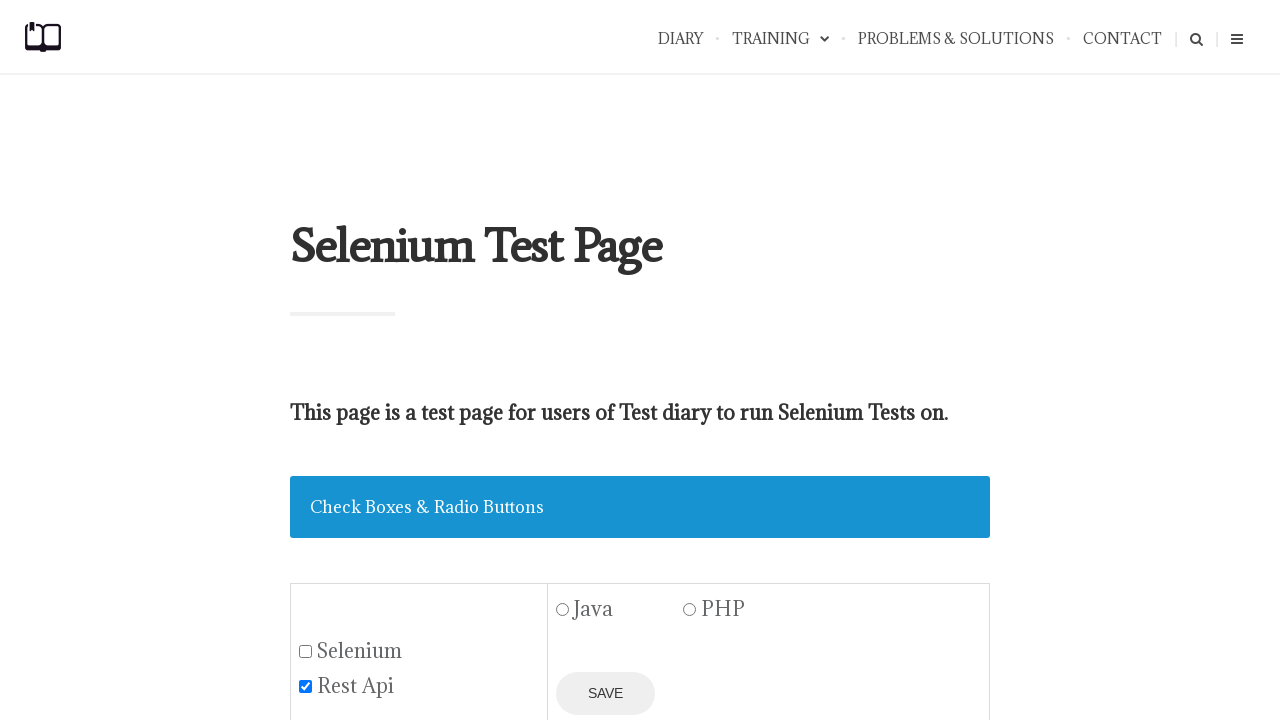

Located the 'Open page in a new window' link
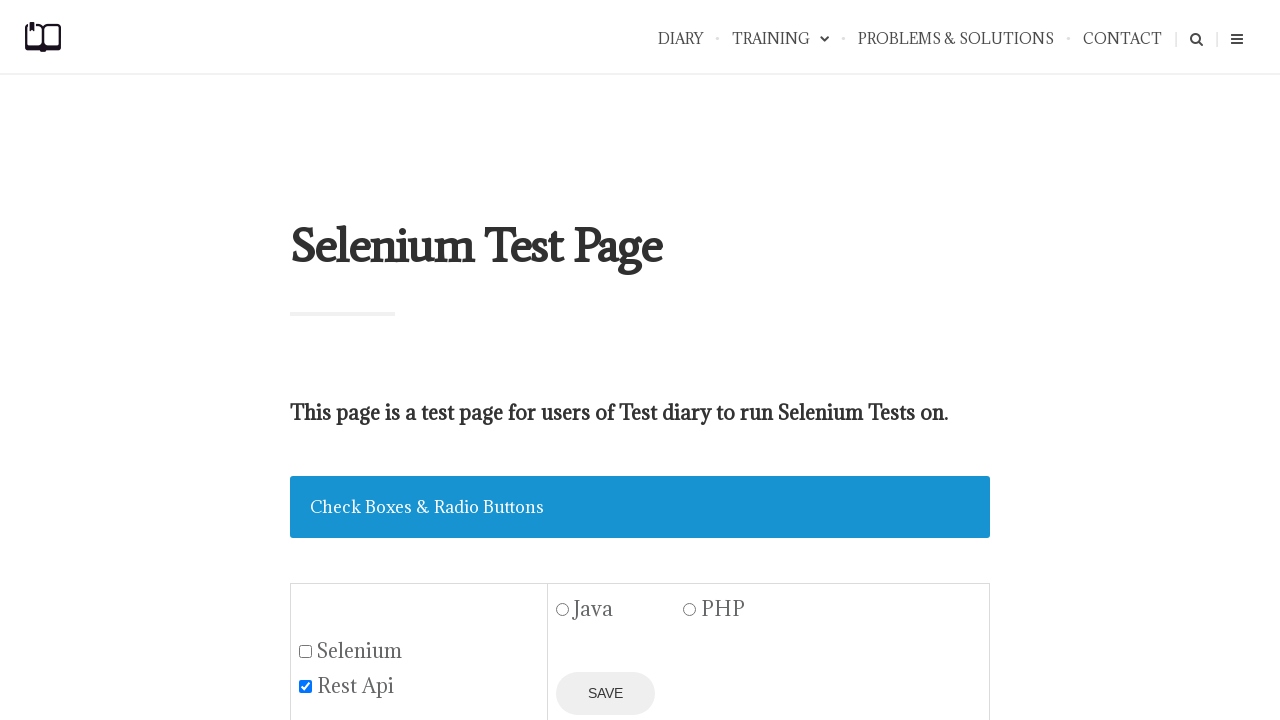

Scrolled link into view
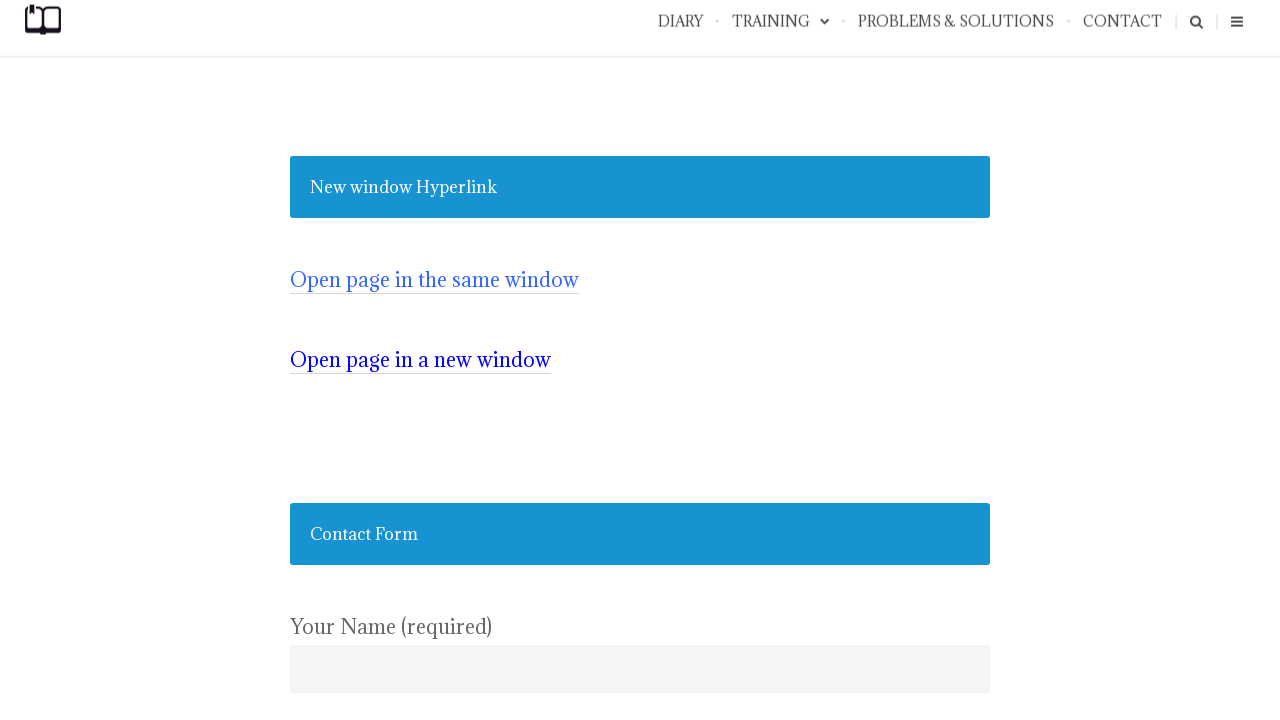

Clicked the link to open a new window at (420, 360) on text=Open page in a new window
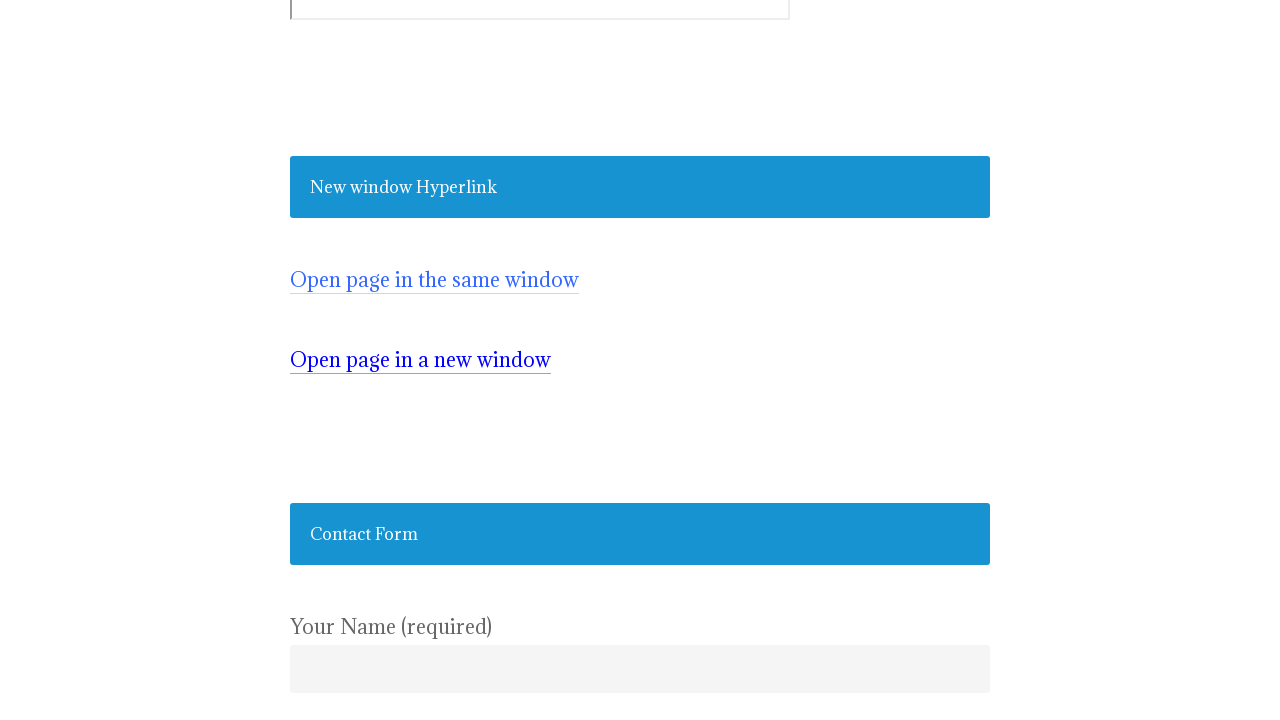

New window opened successfully
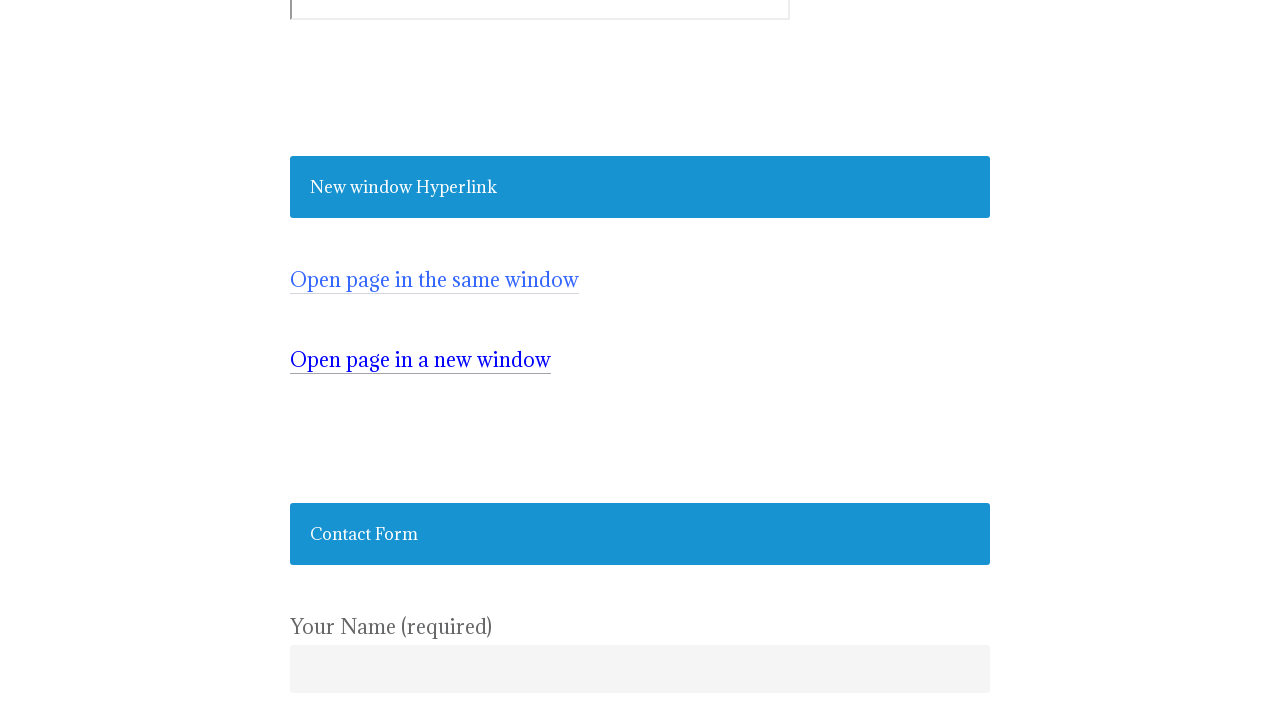

Waited for new window page to load and element #testpagelink to be visible
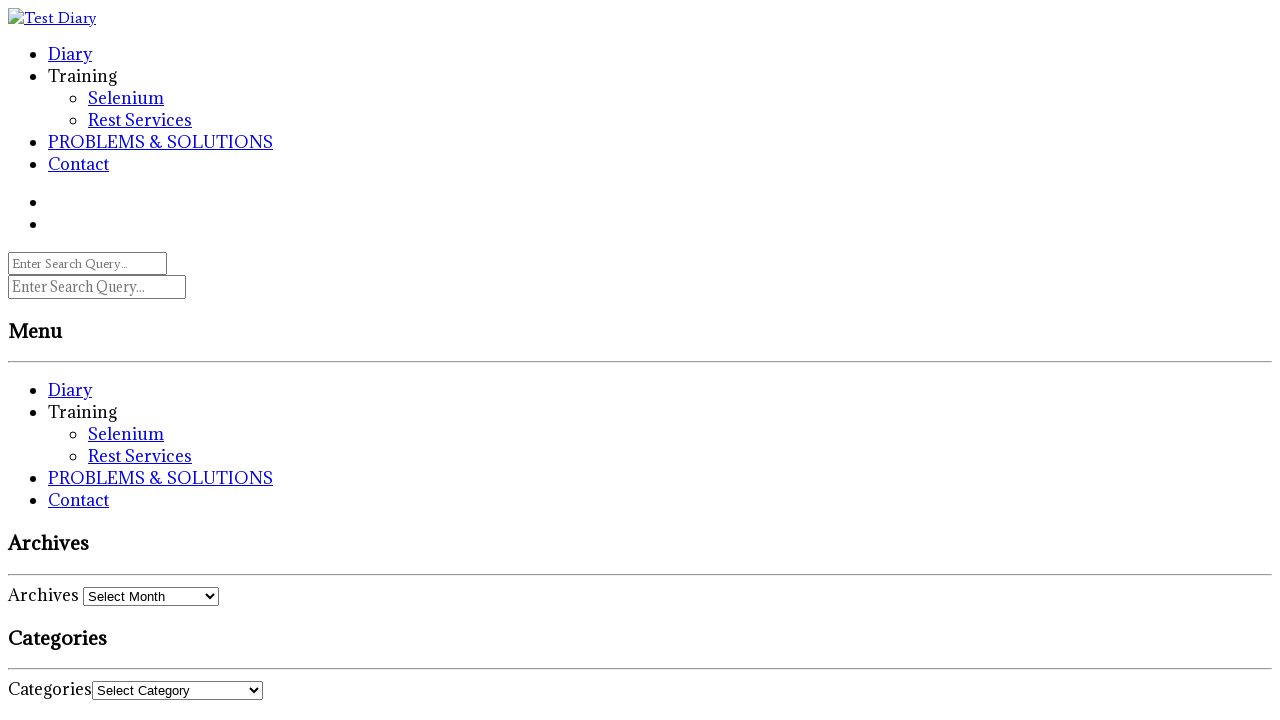

Closed the new window
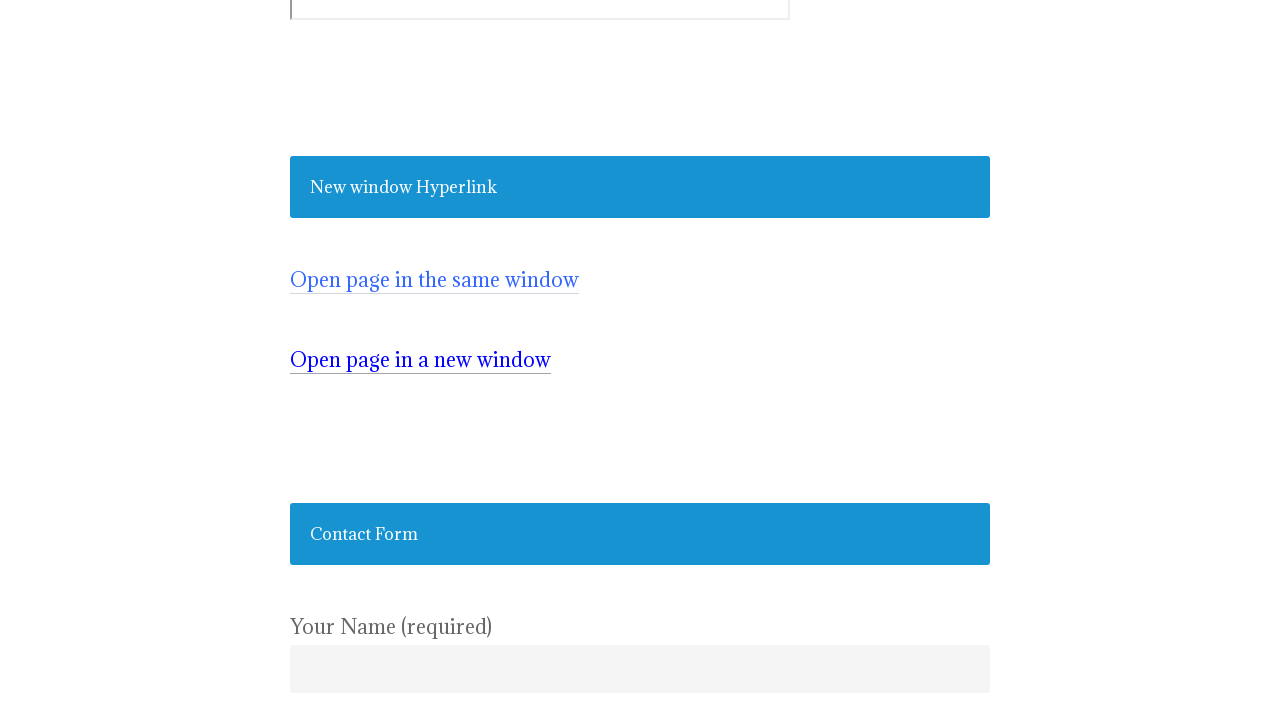

Verified original page still contains the 'Open page in a new window' link
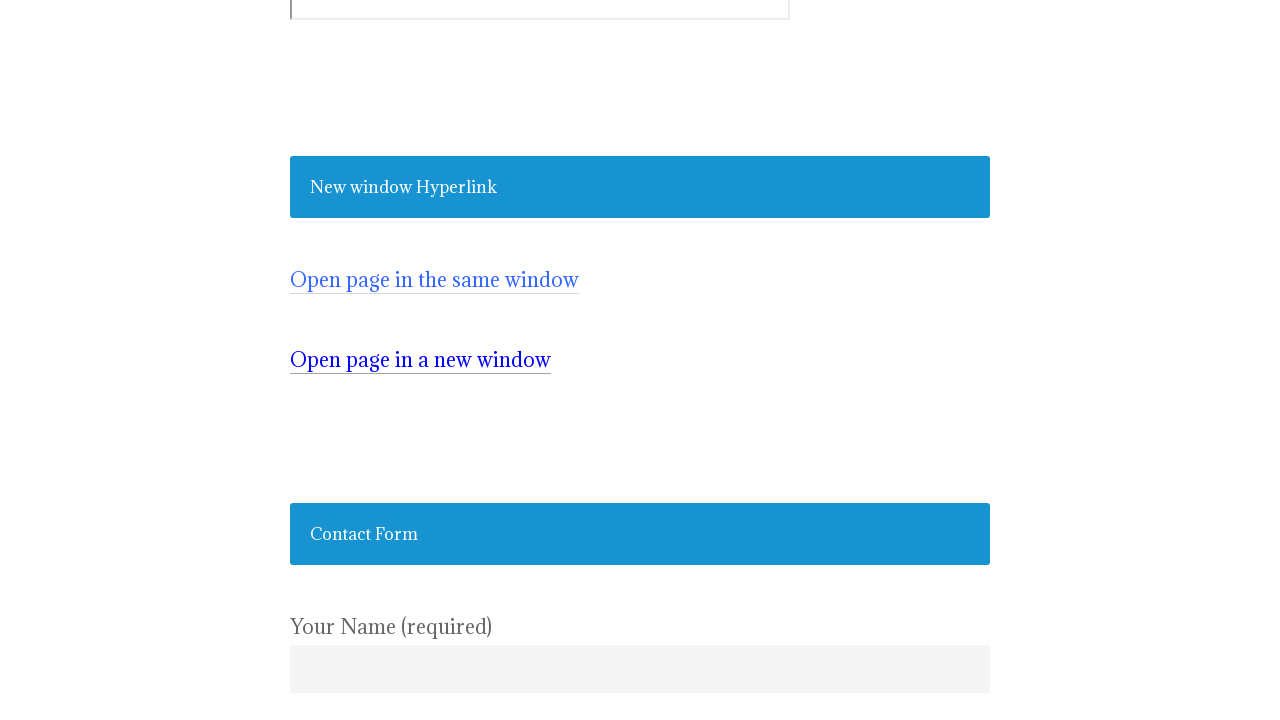

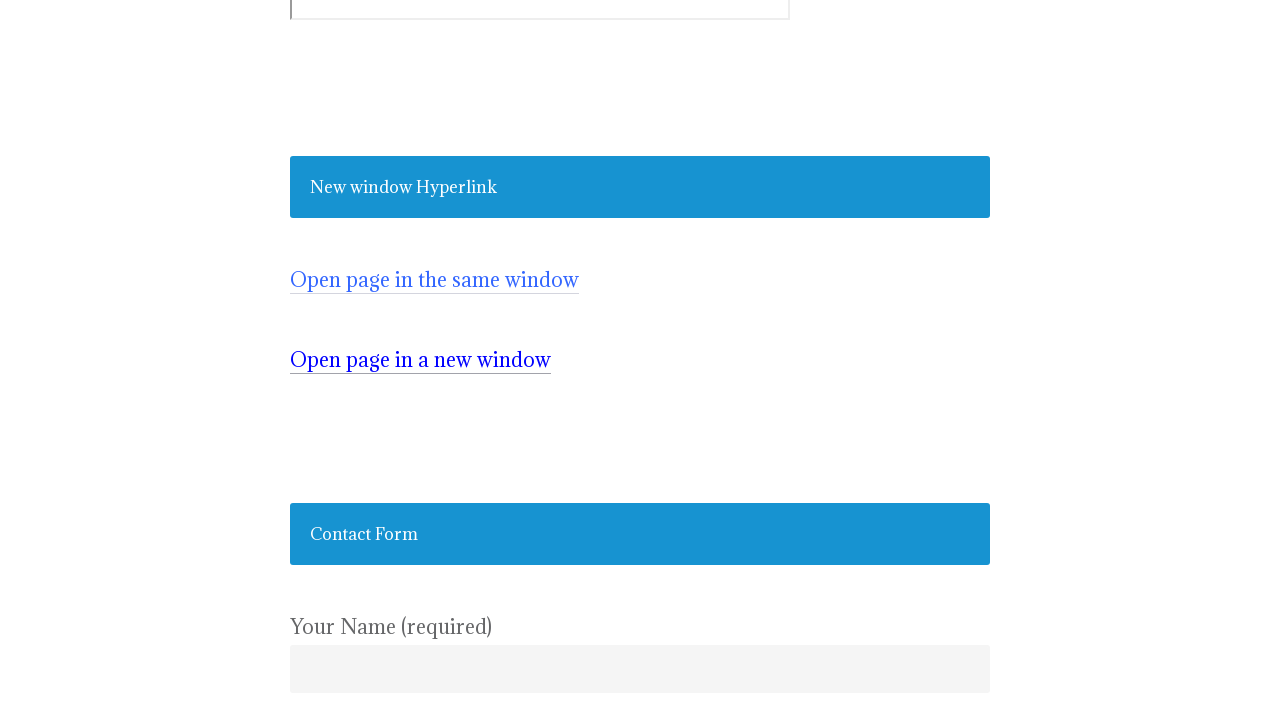